Tests the GitHub issues page filter functionality by entering search terms into the repository input field to filter issues by title containing "bug".

Starting URL: https://github.com/microsoft/vscode/issues

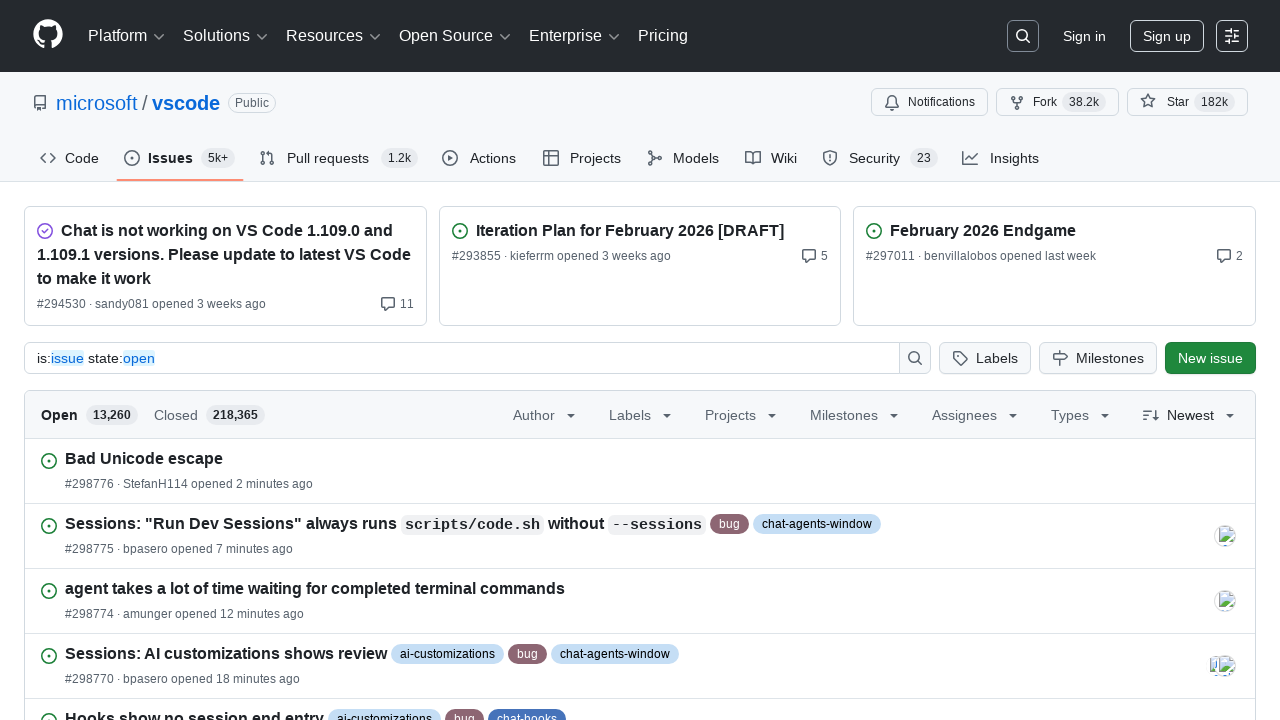

Repository input field loaded
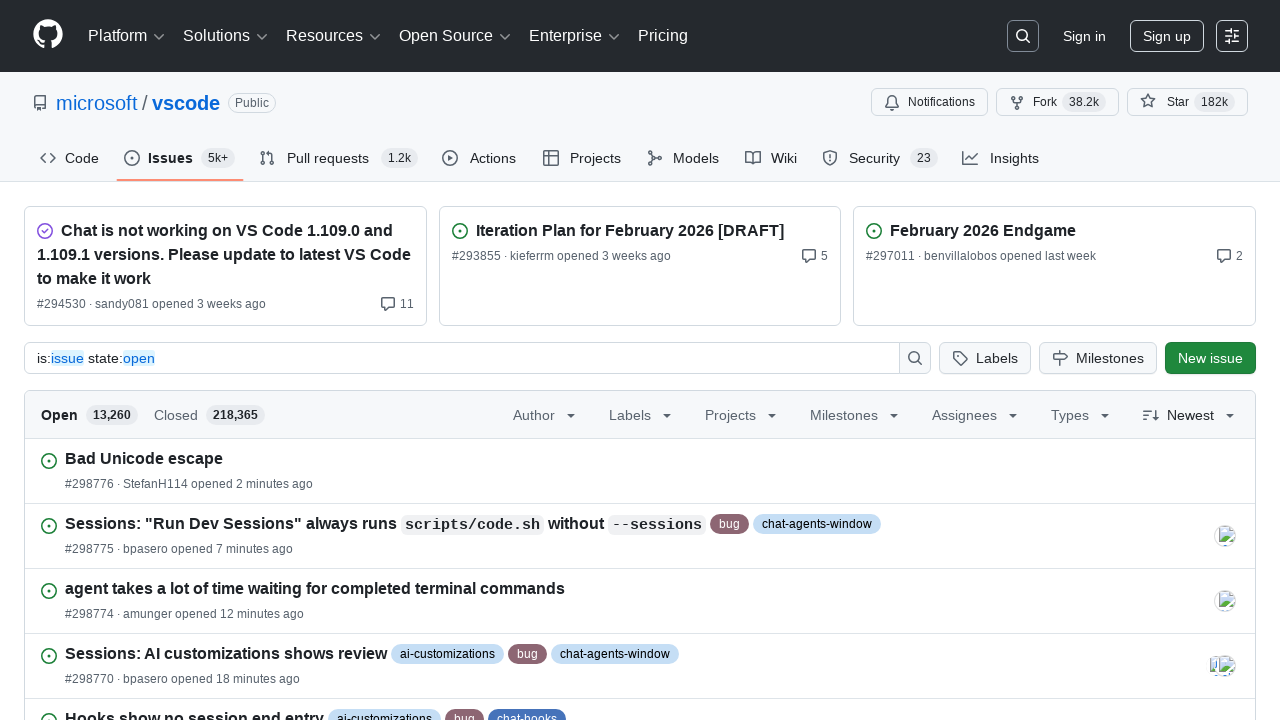

Filled repository input field with 'in:title' on #repository-input
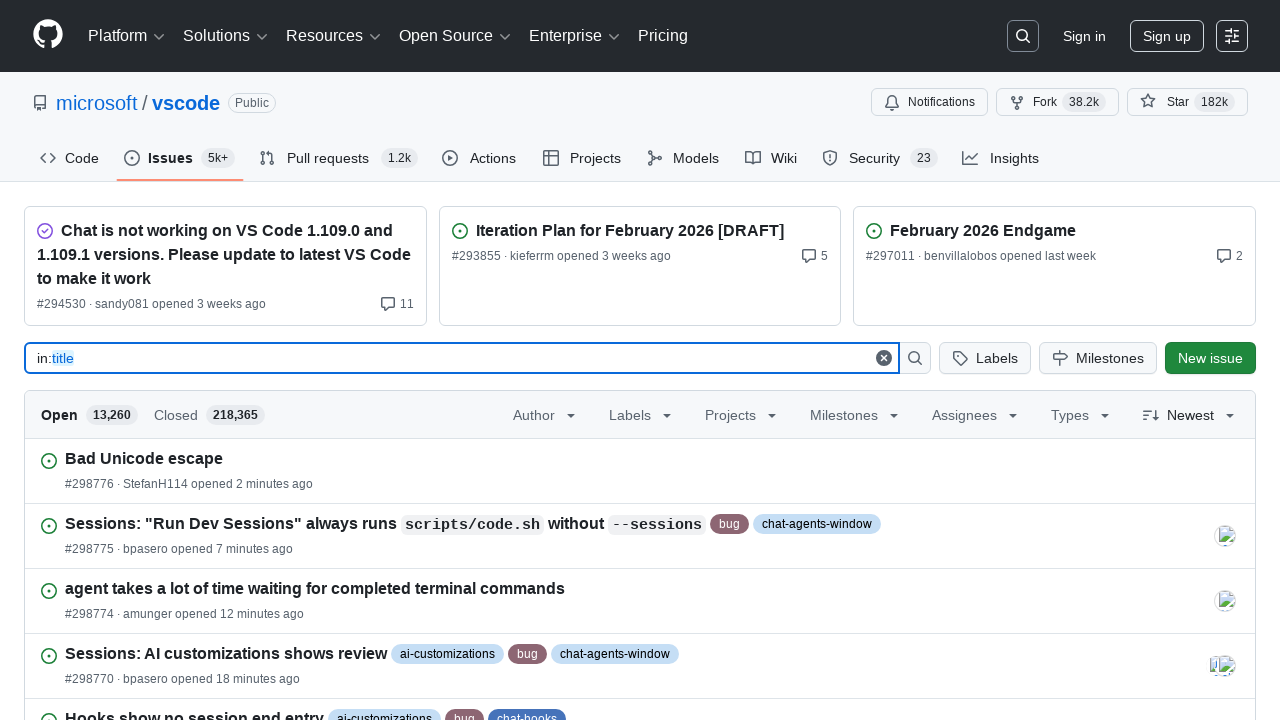

Typed ' bug' to complete filter search term on #repository-input
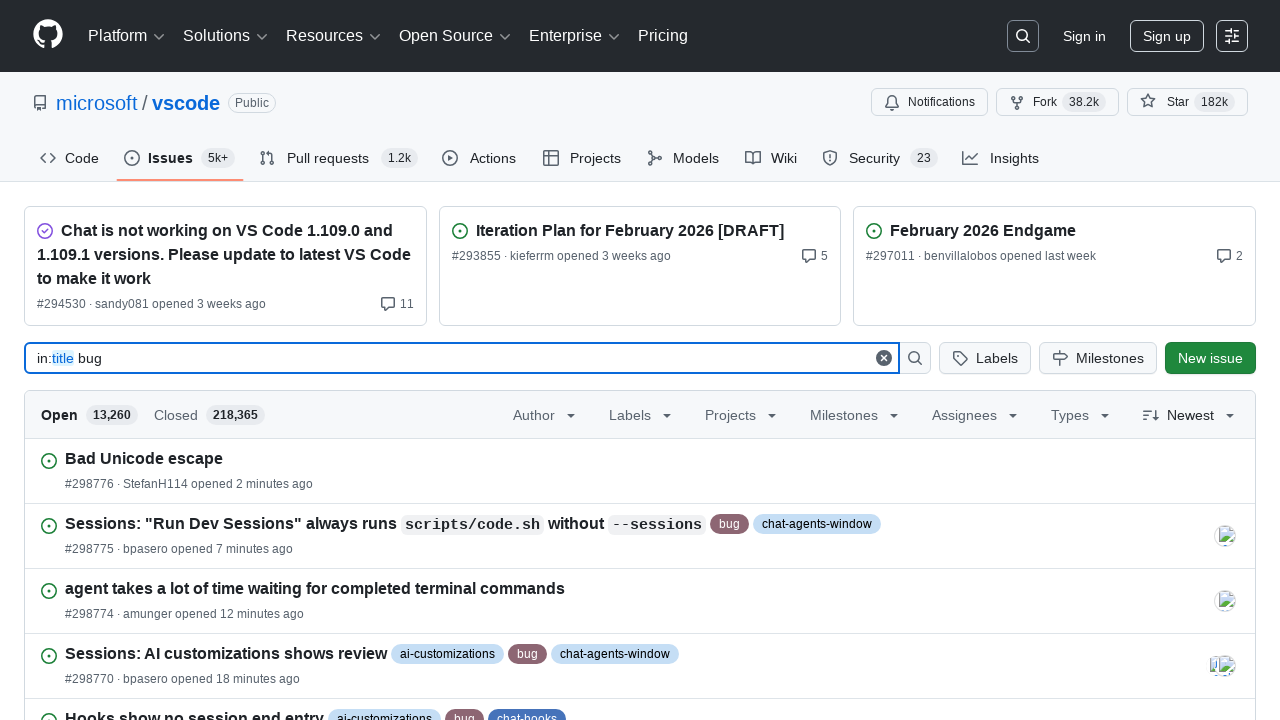

Pressed Enter to submit filter search
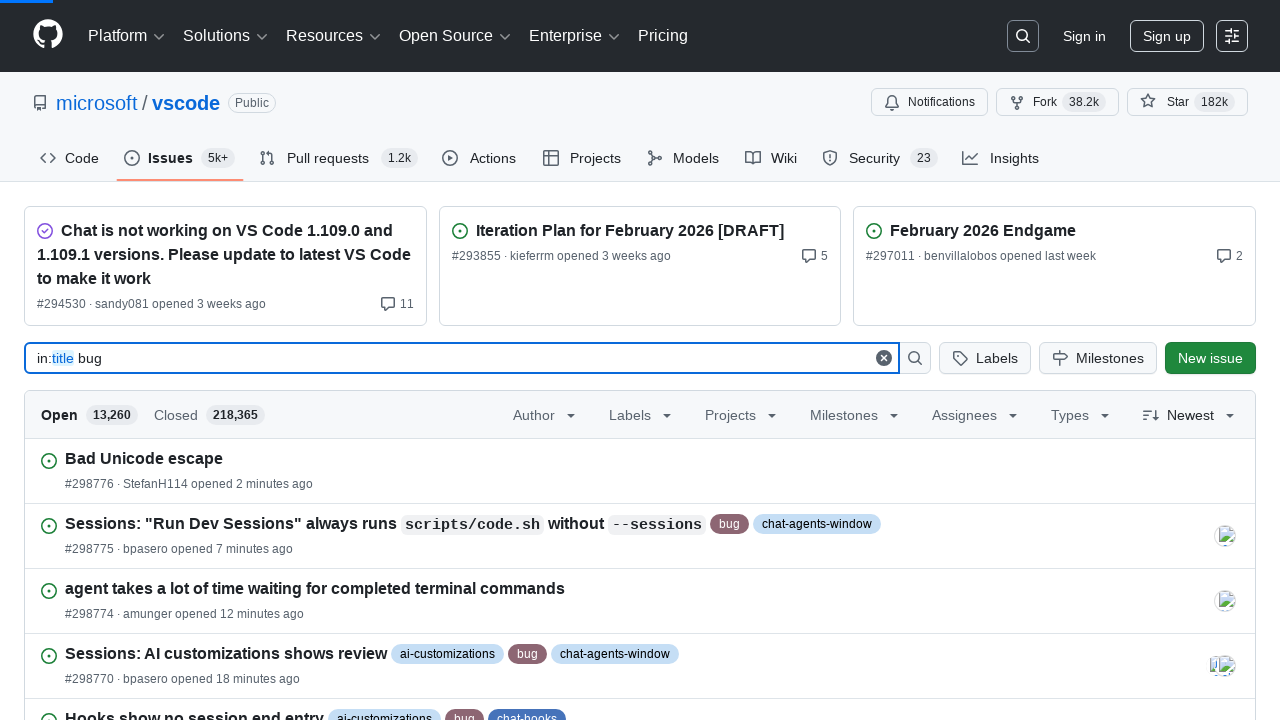

GitHub issues page finished loading after filter applied
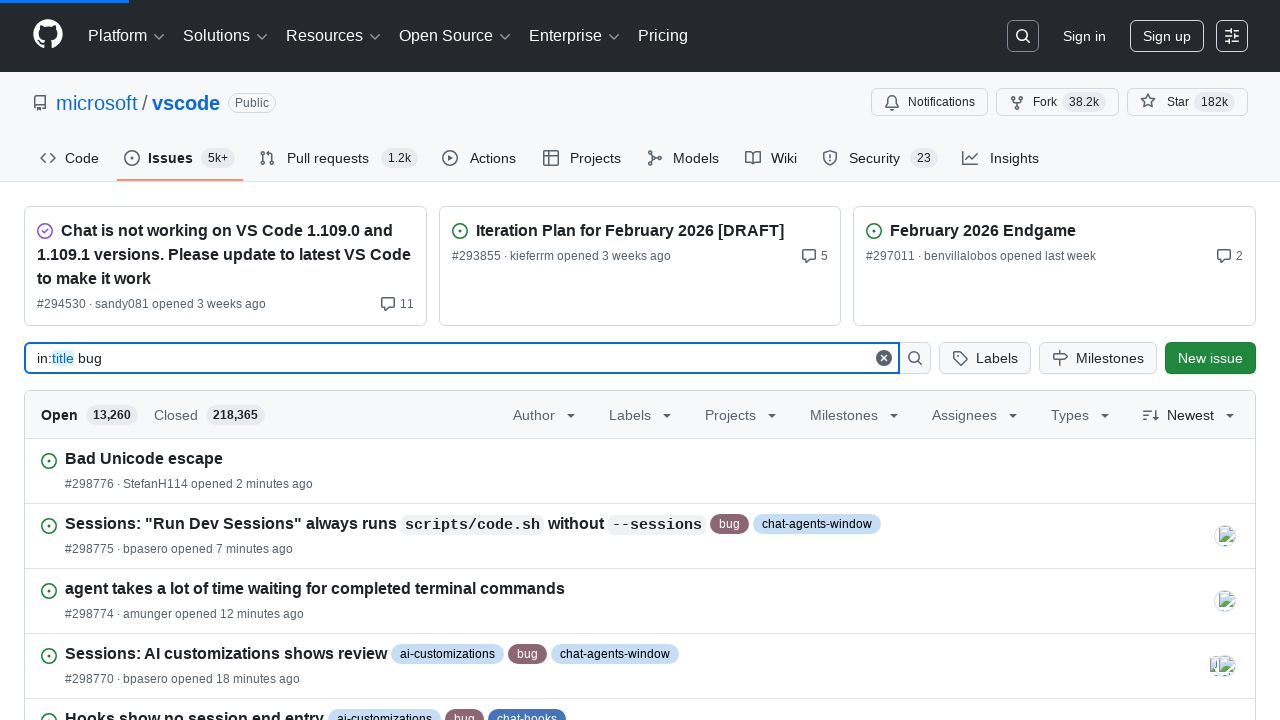

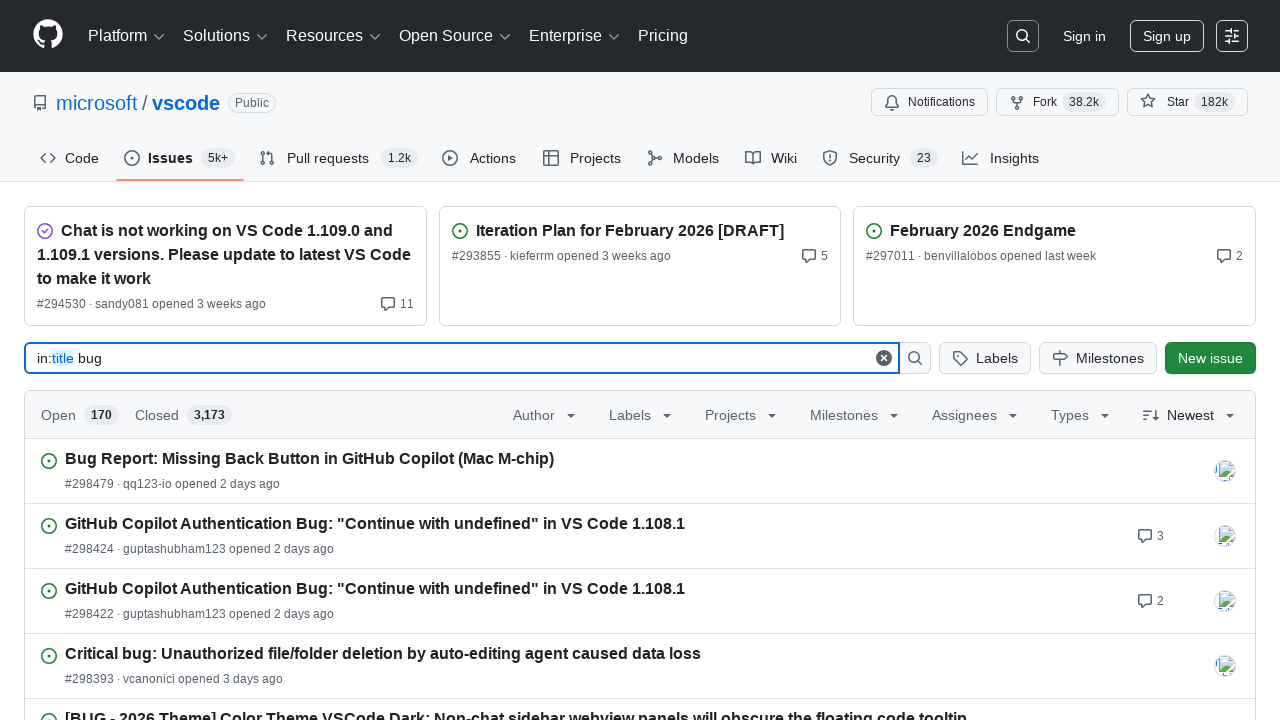